Tests drag and drop functionality on jQuery UI demo page by dragging an element and dropping it into a target area

Starting URL: https://jqueryui.com/droppable/

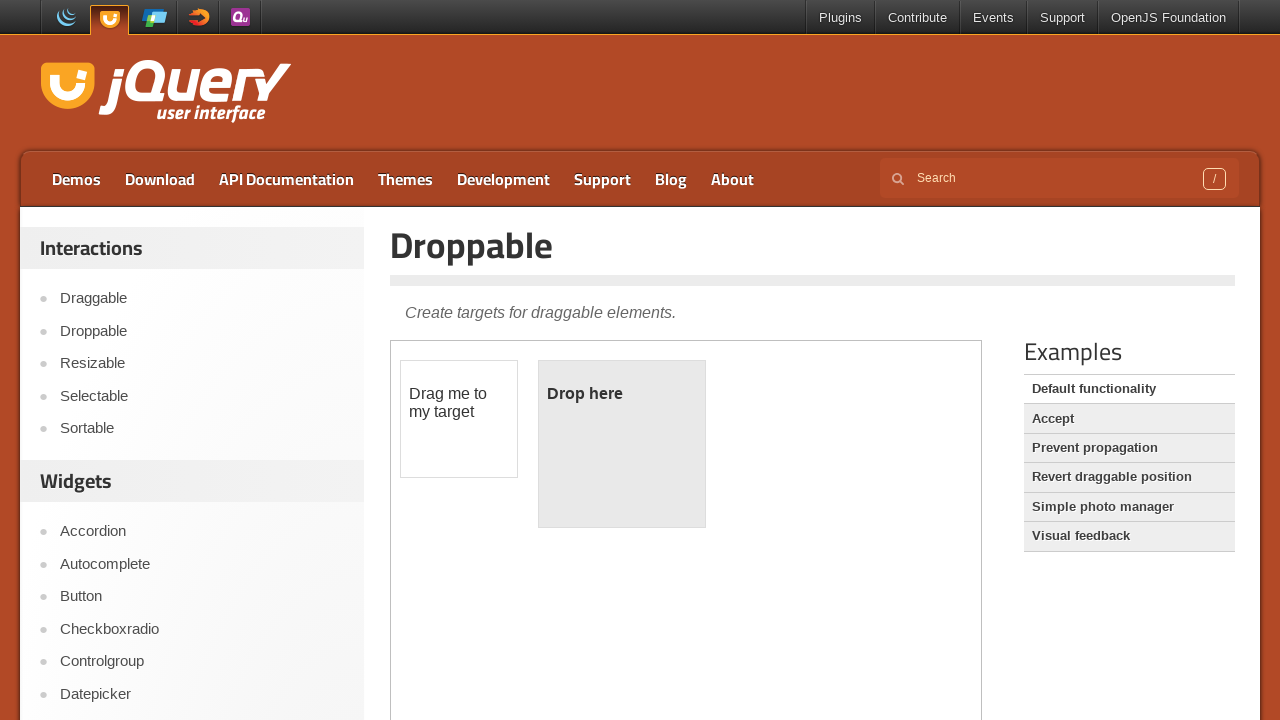

Waited for draggable element to load in iframe
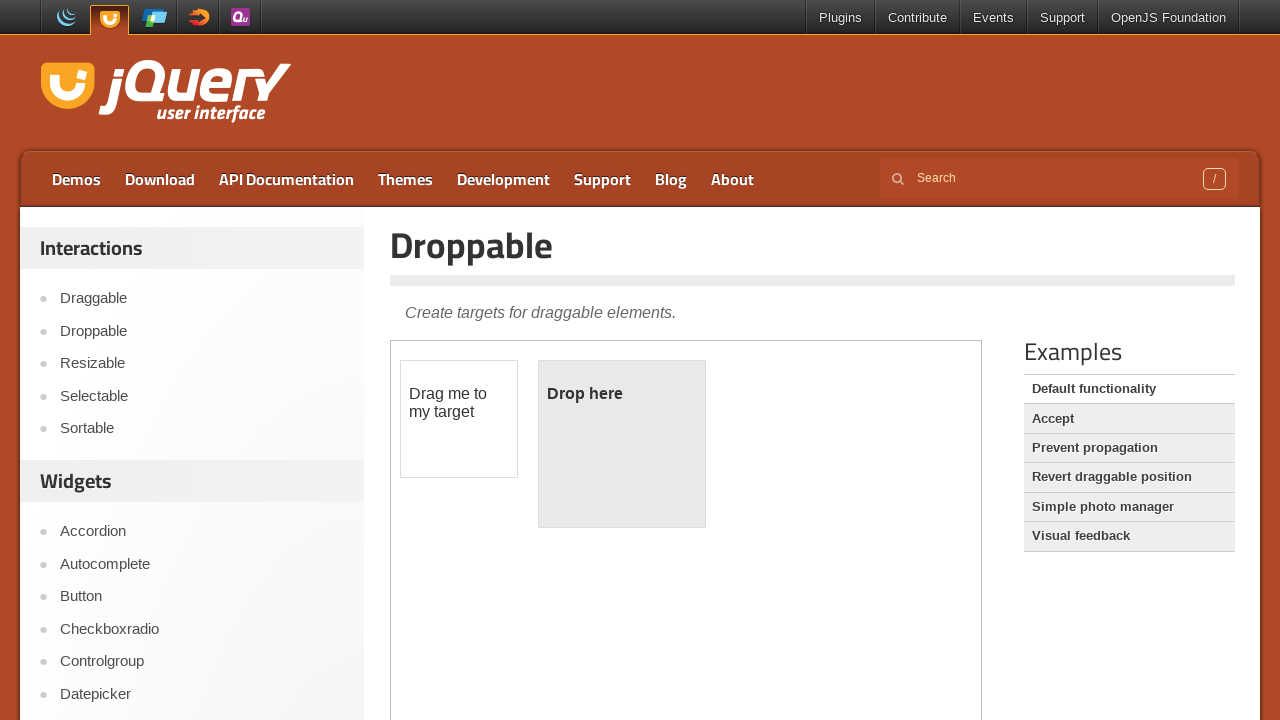

Accessed the iframe containing drag and drop demo
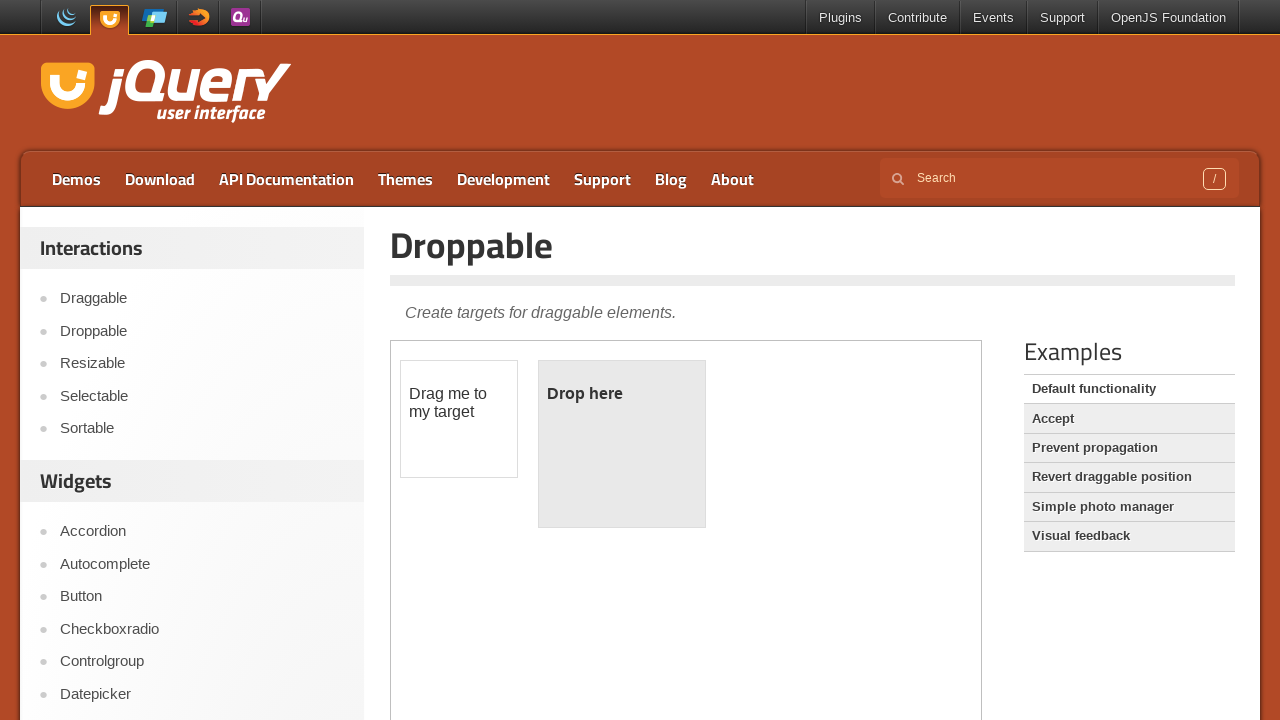

Located the draggable element
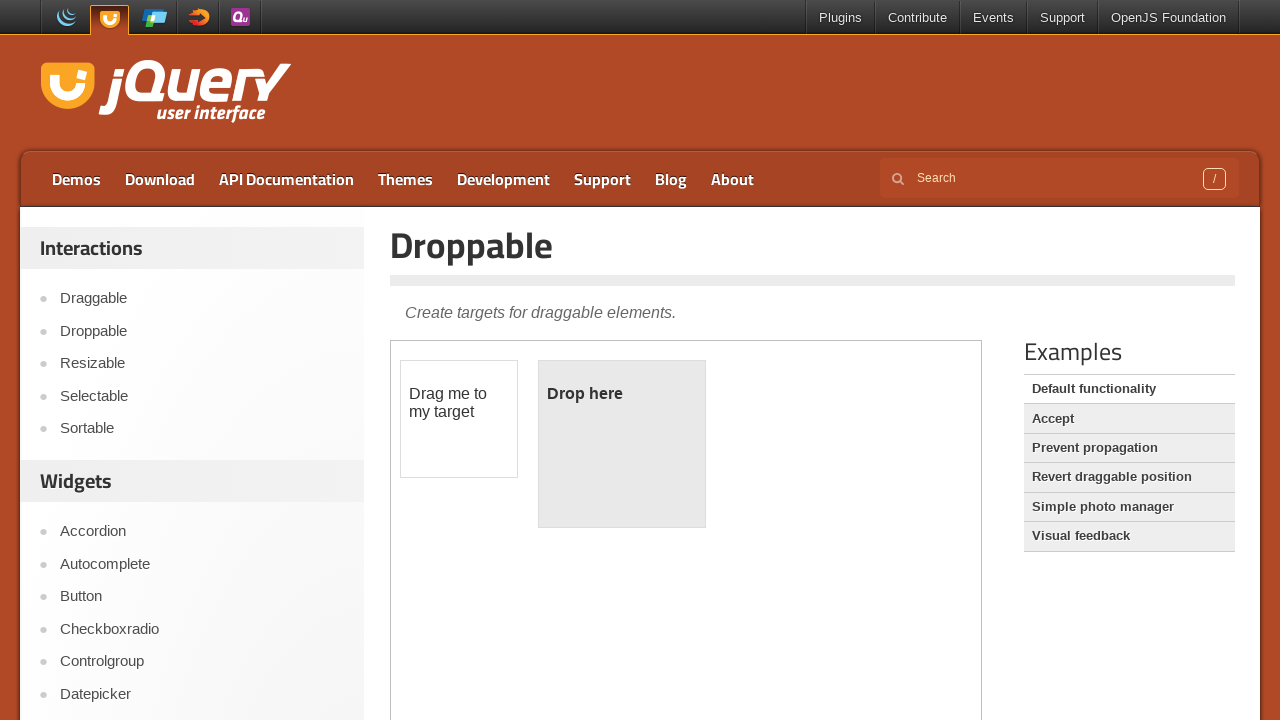

Located the droppable target element
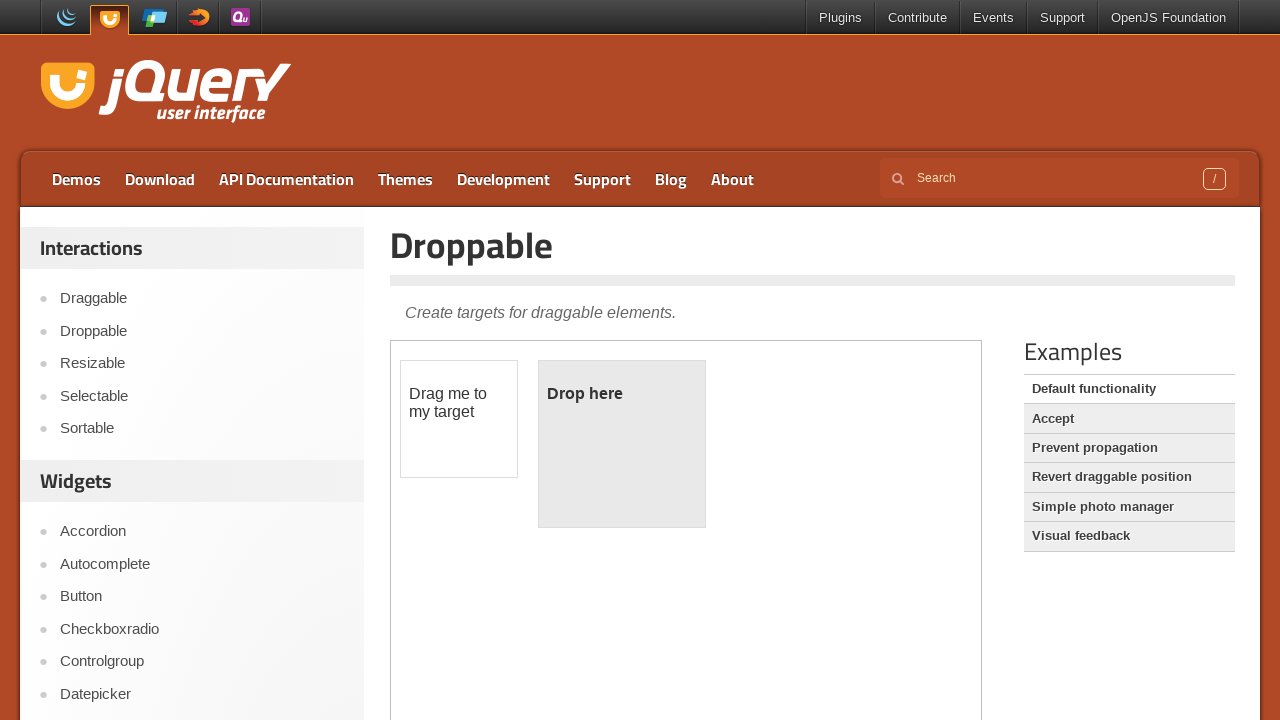

Scrolled down (PageDown #1) to ensure elements are visible
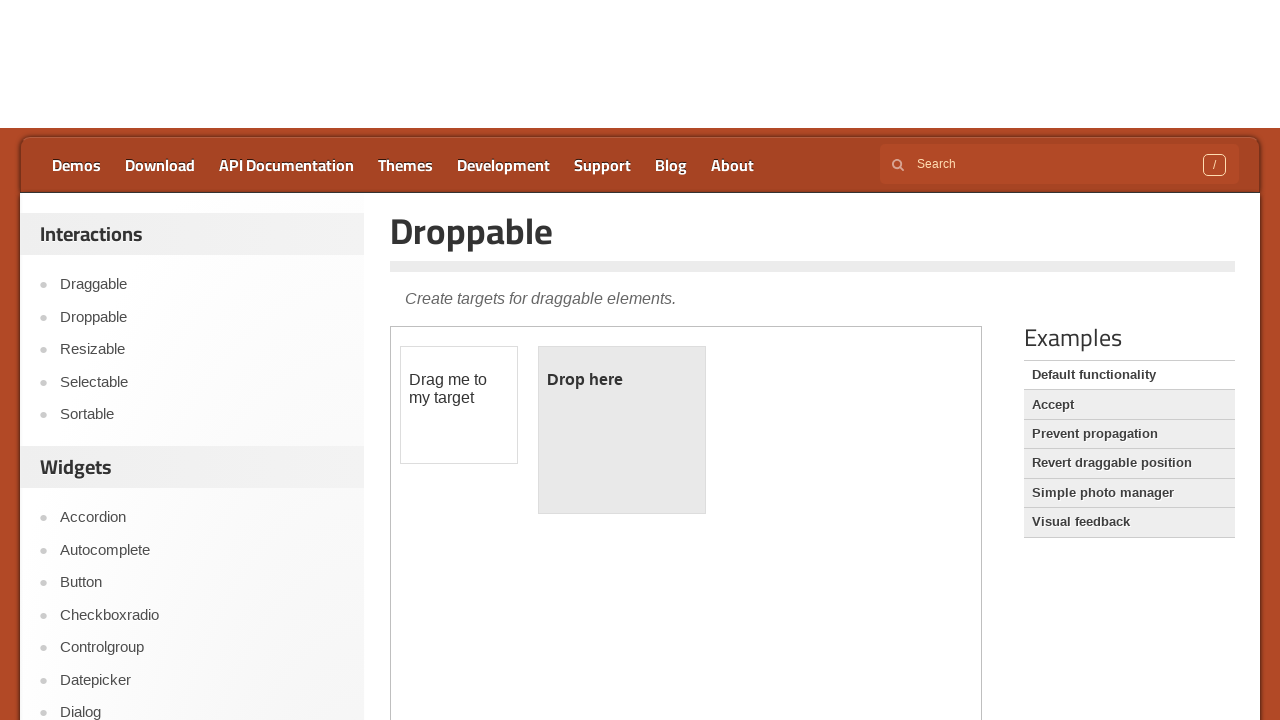

Scrolled down (PageDown #2) to ensure elements are visible
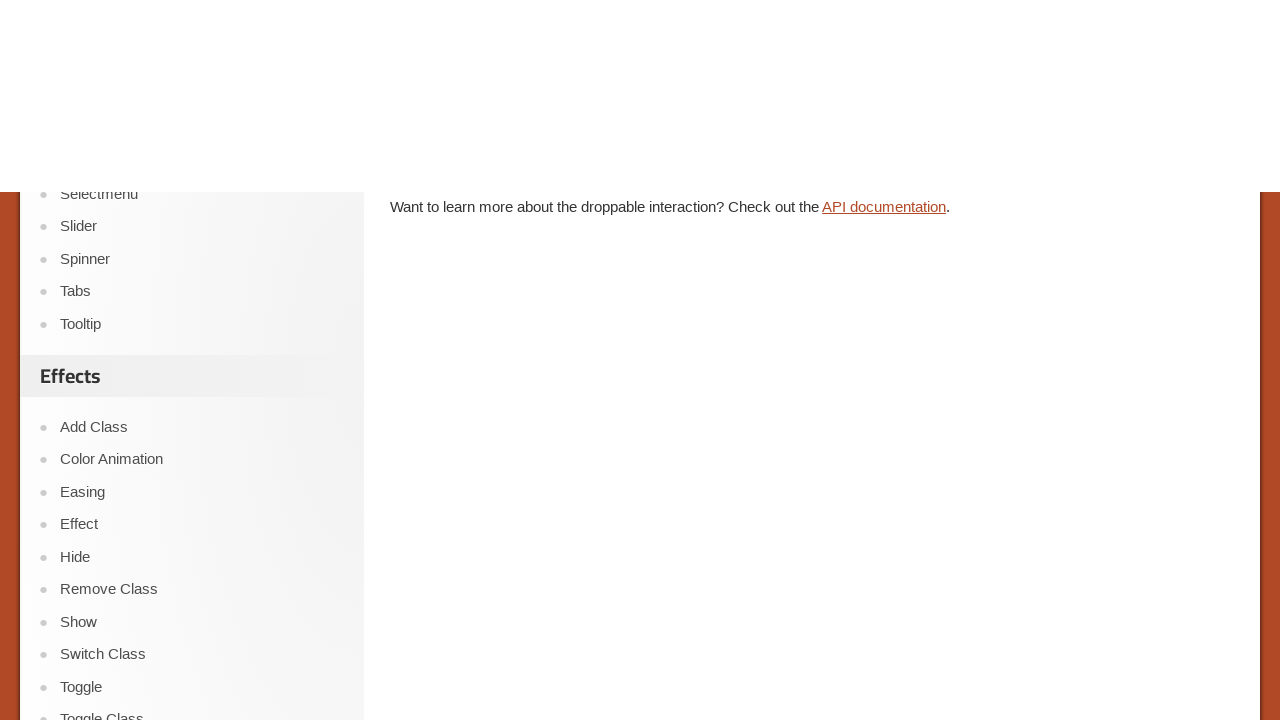

Scrolled down (PageDown #3) to ensure elements are visible
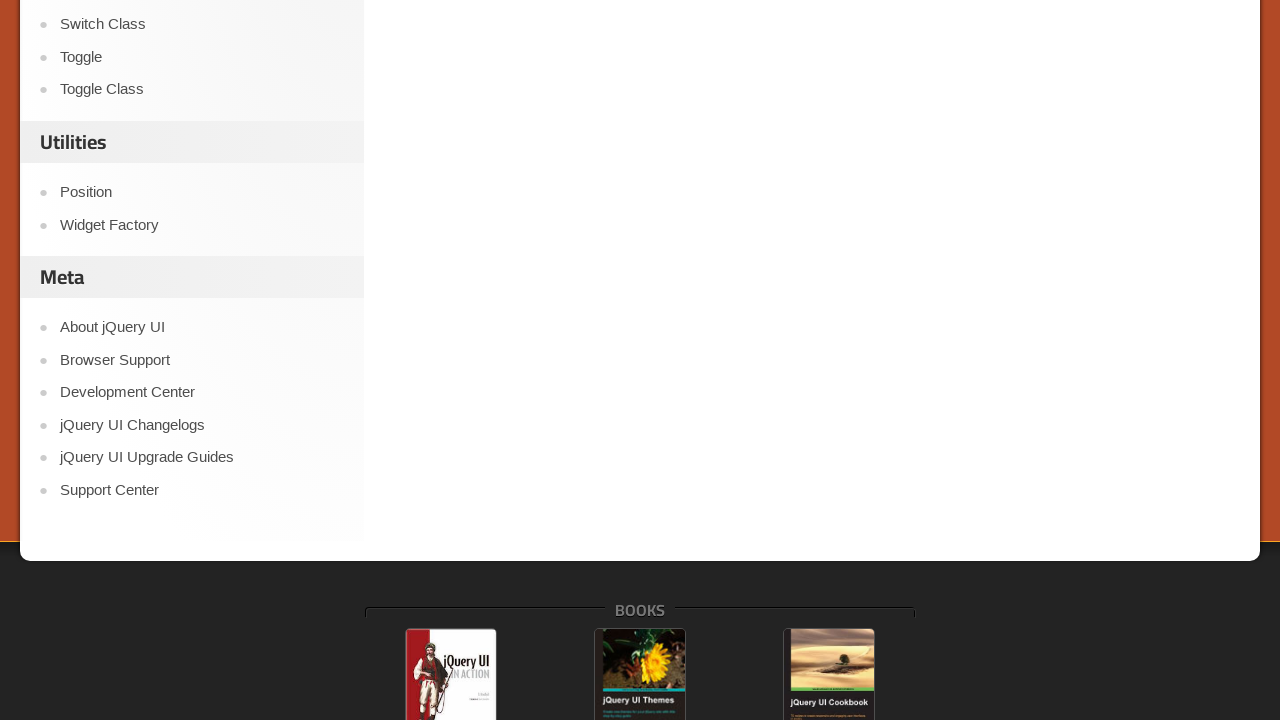

Dragged draggable element and dropped it into droppable target area at (622, 386)
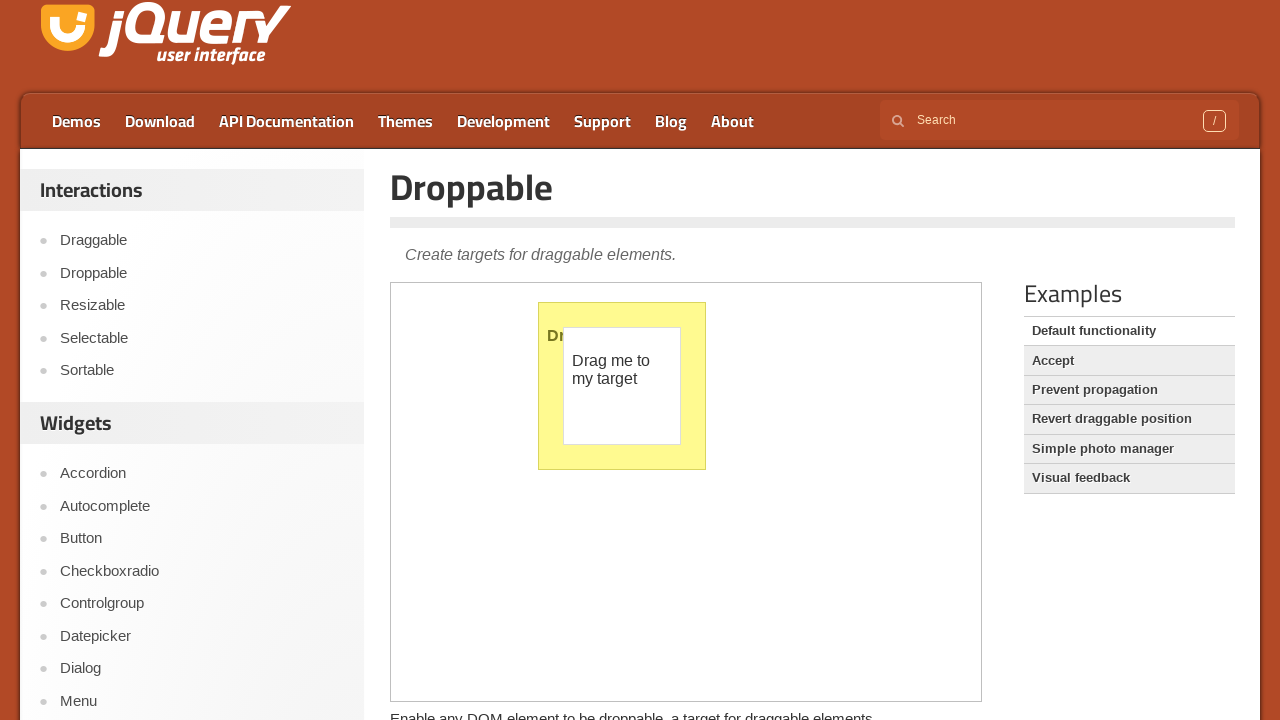

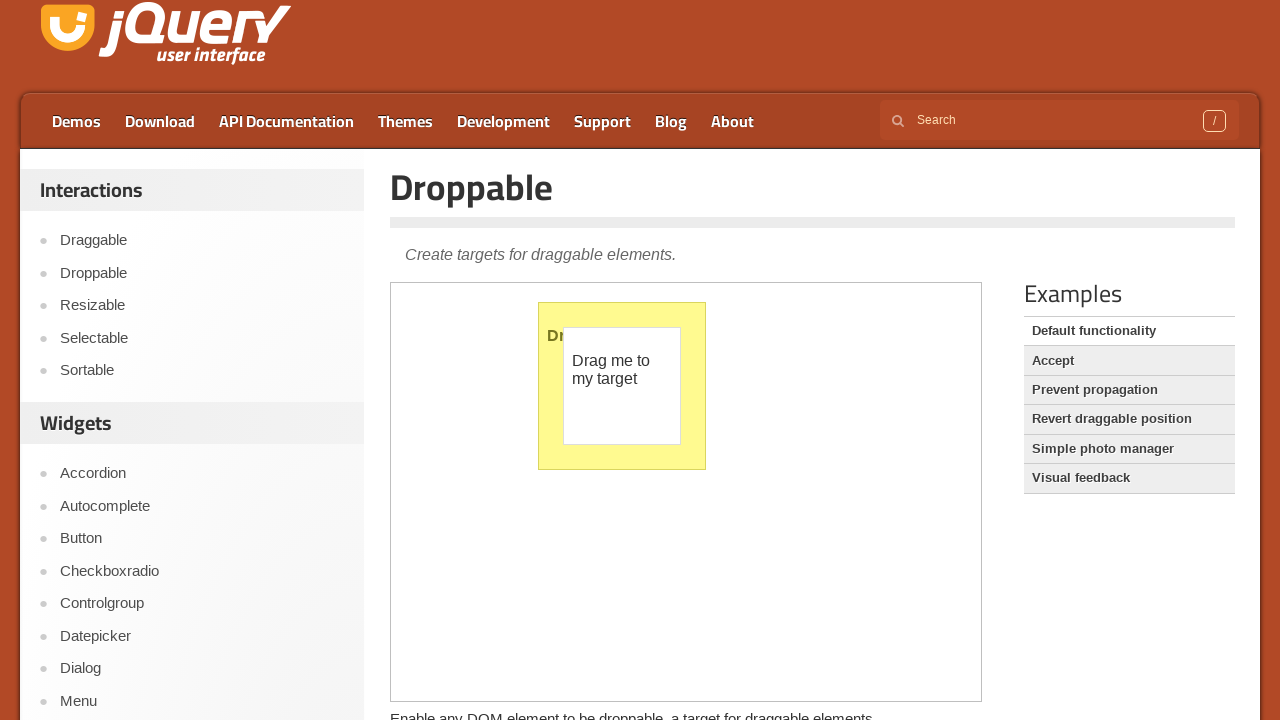